Tests drag and drop functionality by dragging a draggable element and dropping it onto a droppable target element

Starting URL: https://jqueryui.com/resources/demos/droppable/default.html

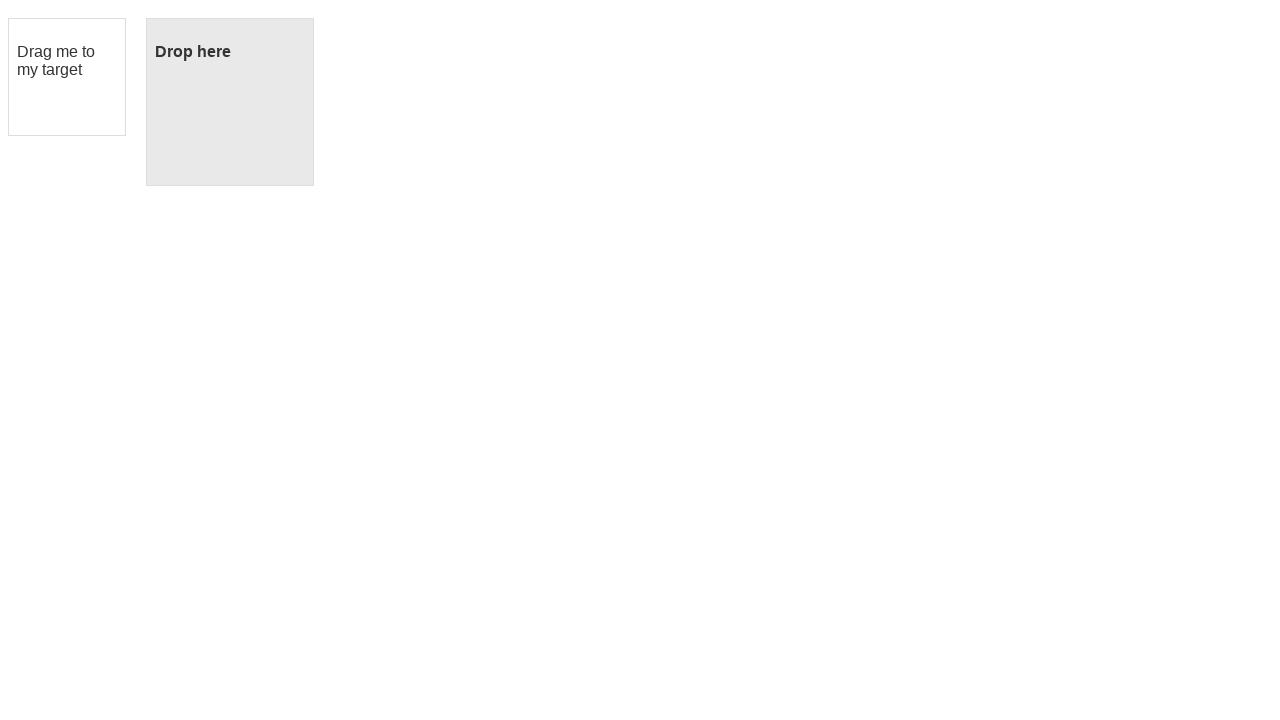

Located draggable source element
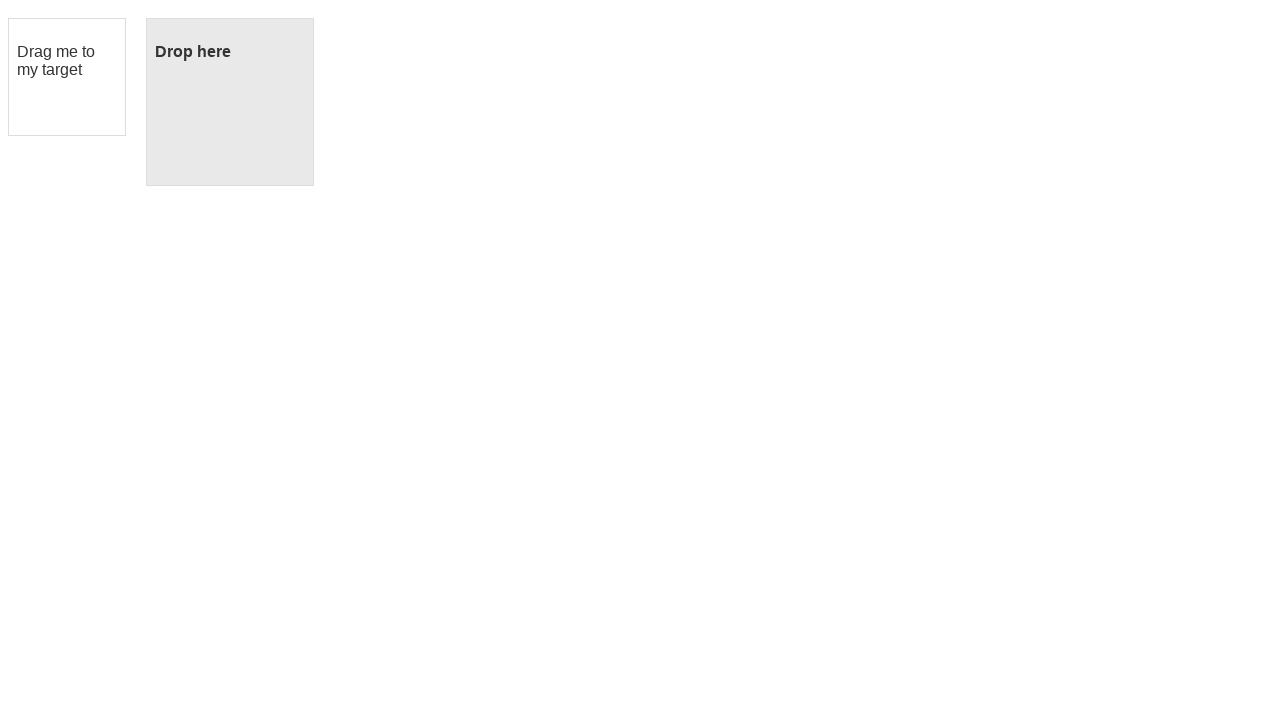

Located droppable target element
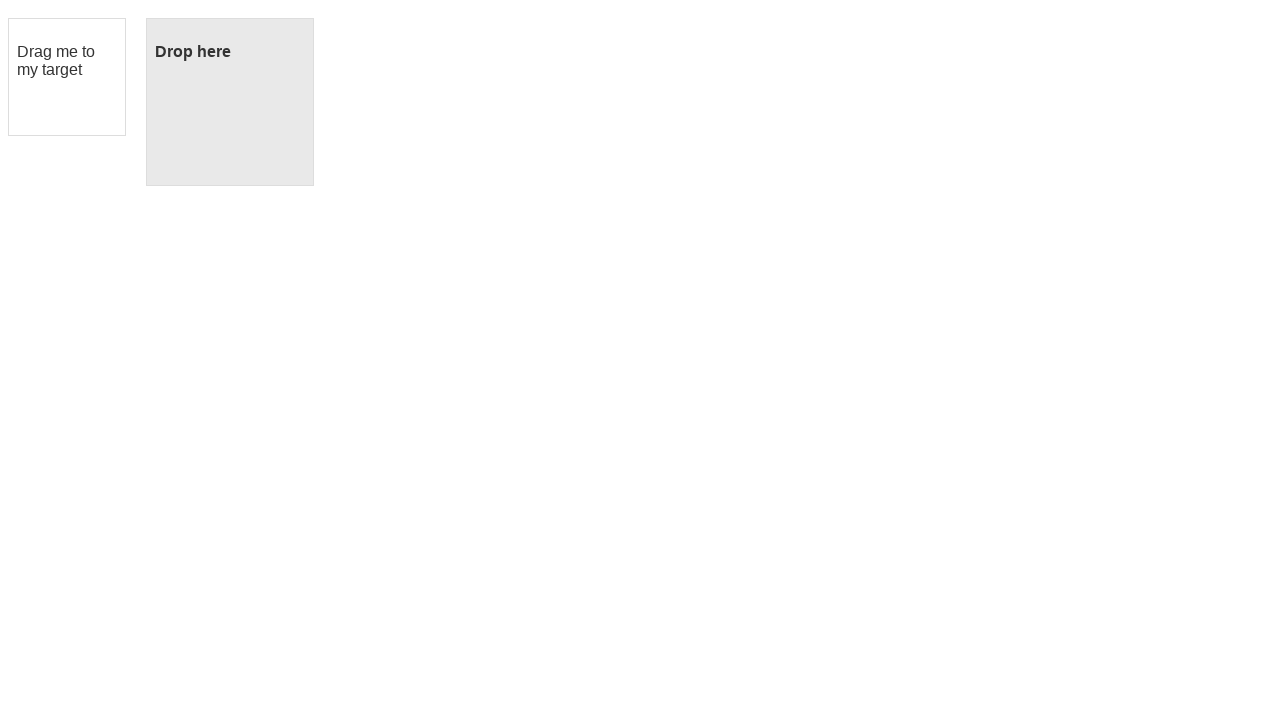

Dragged source element and dropped it onto target element at (230, 102)
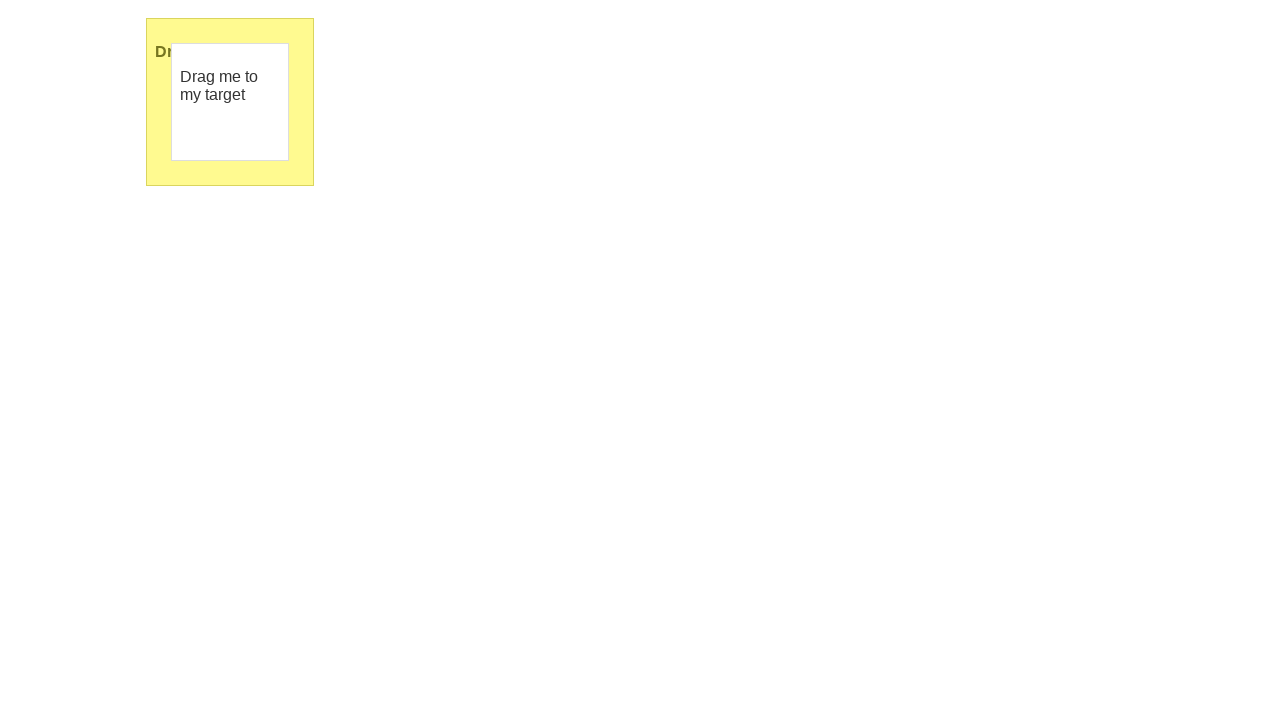

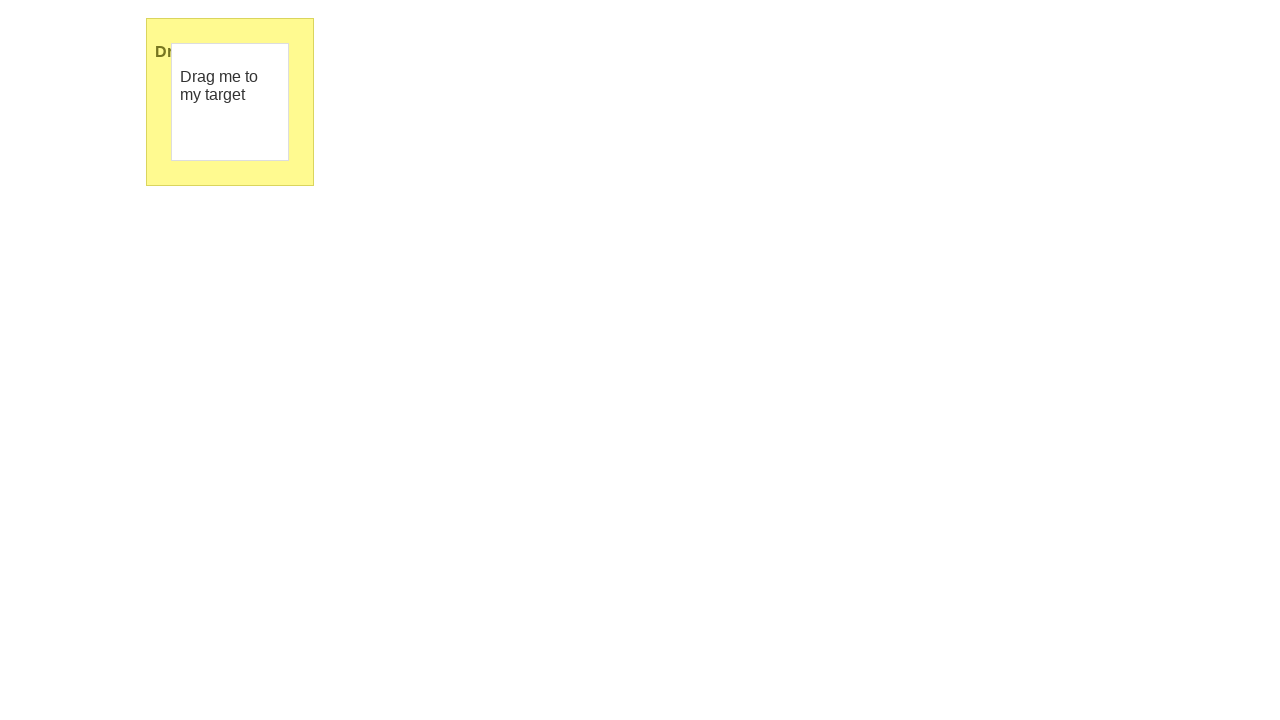